Tests keyboard key press functionality by sending SPACE and TAB keys to the page and verifying the displayed result text shows the correct key was pressed.

Starting URL: http://the-internet.herokuapp.com/key_presses

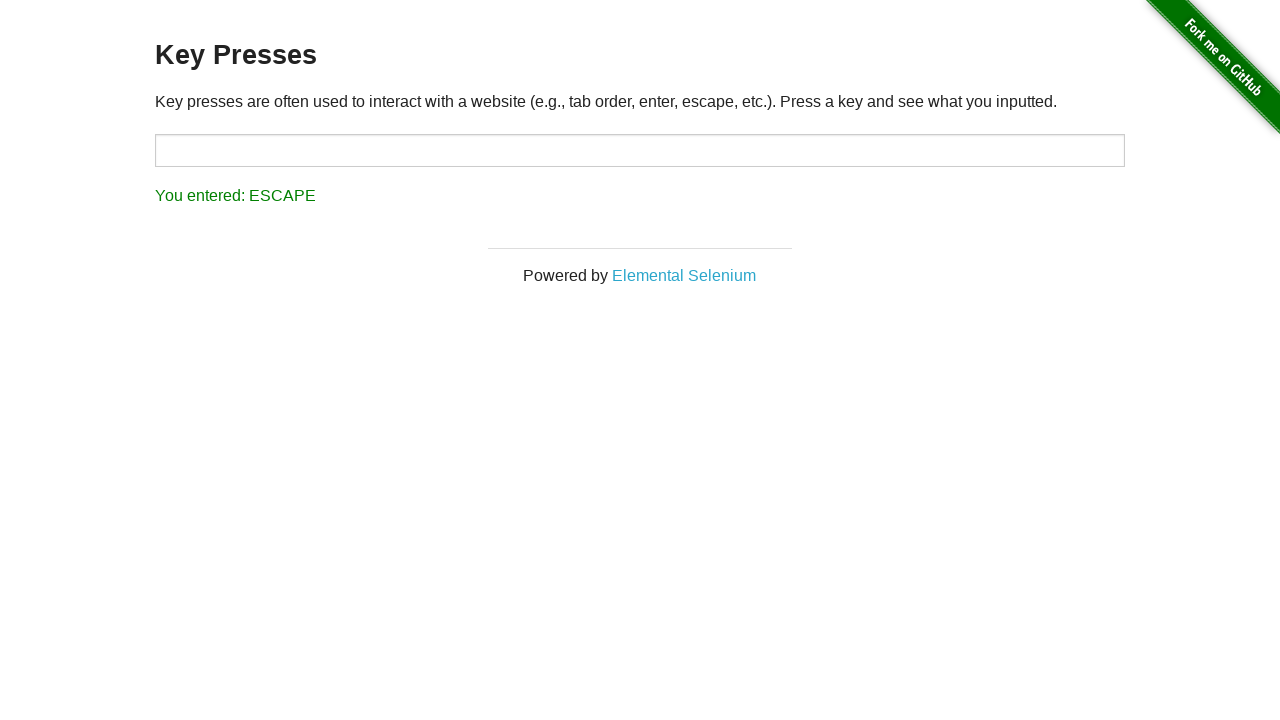

Pressed SPACE key on example element on .example
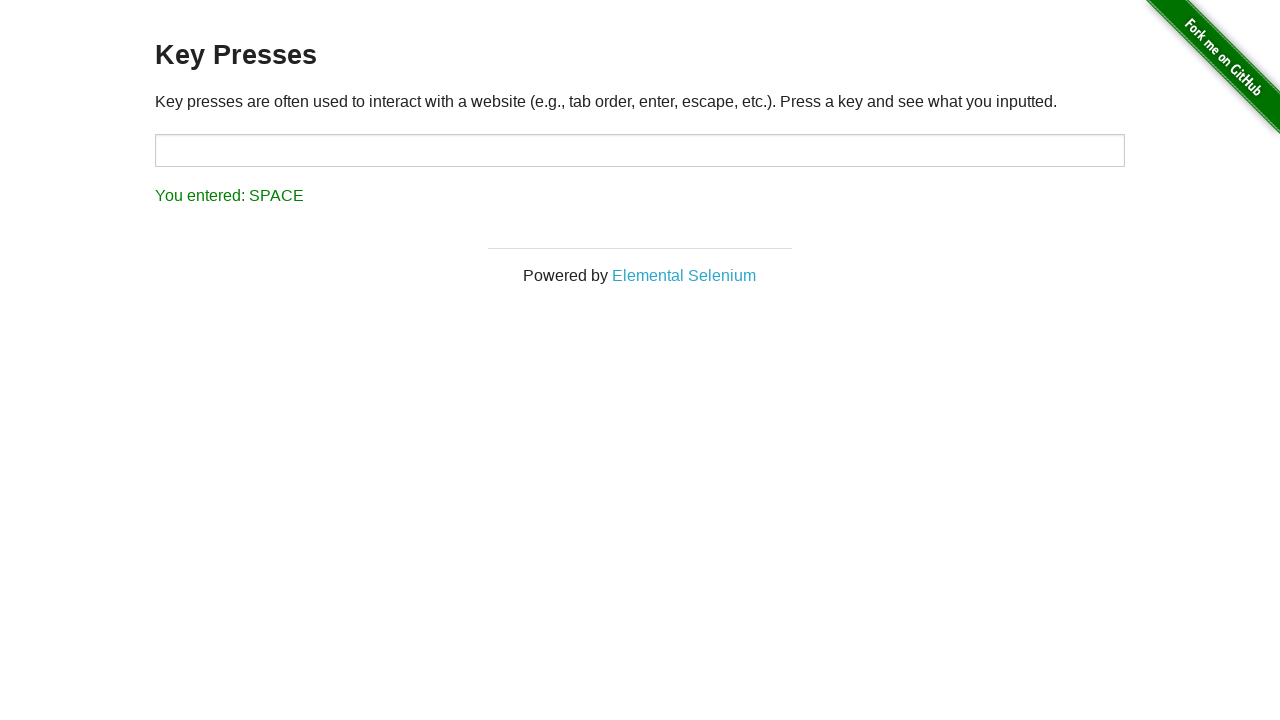

Retrieved result text after SPACE key press
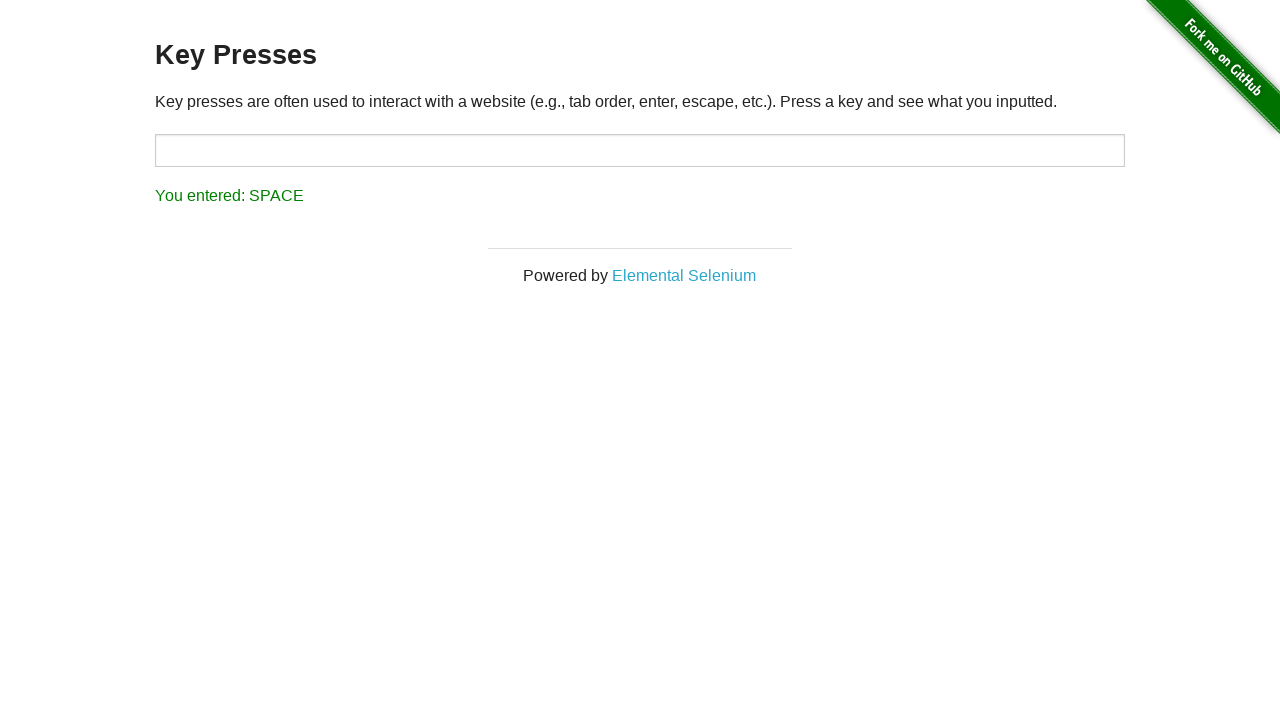

Verified result text shows SPACE was entered
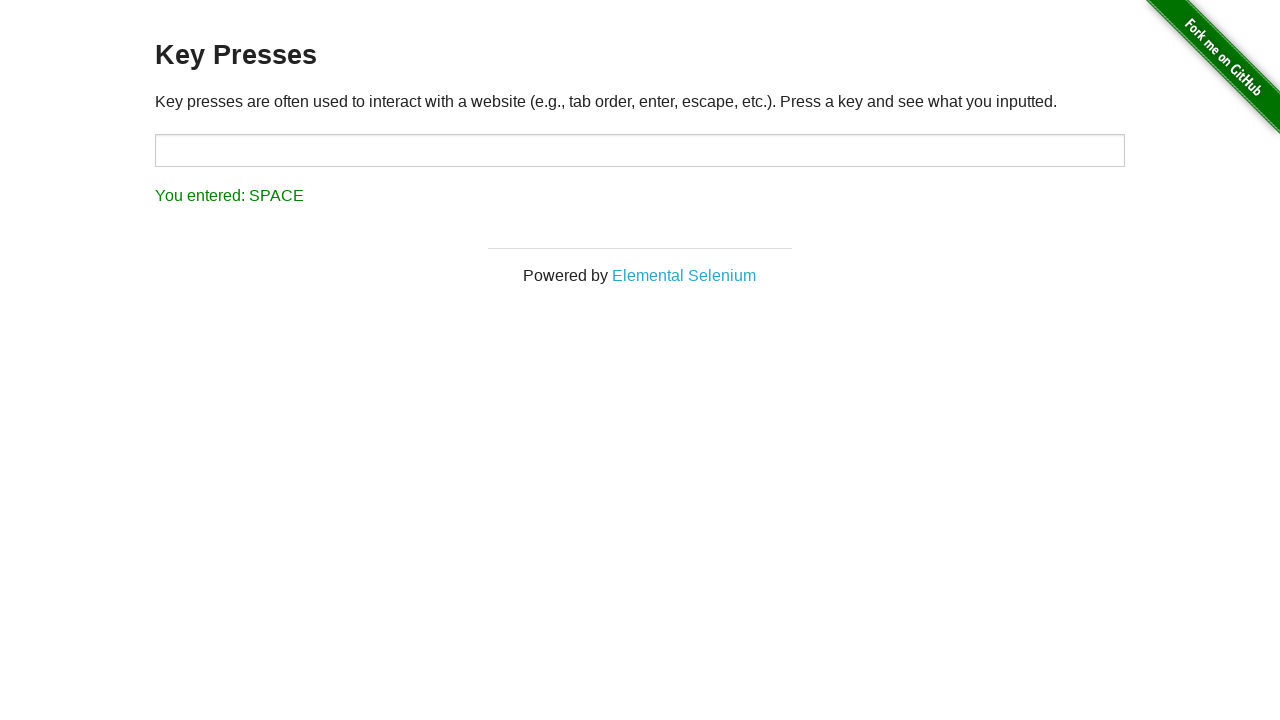

Pressed TAB key on focused element
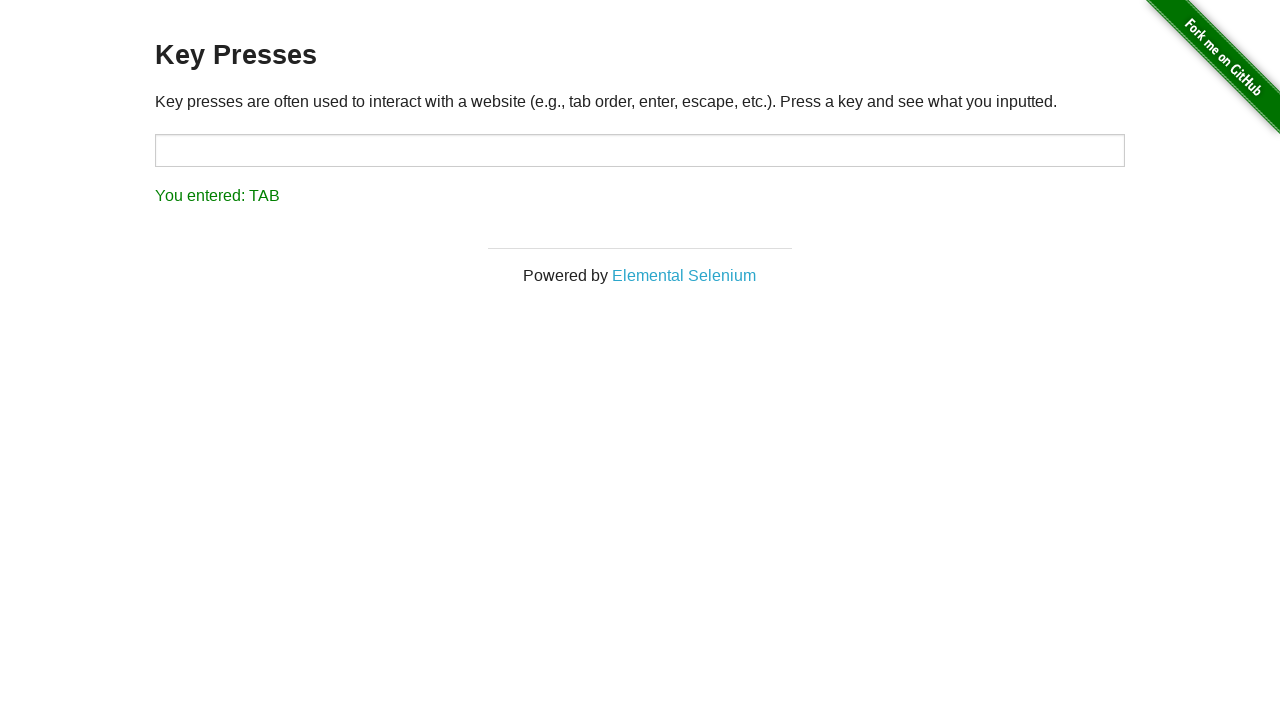

Retrieved result text after TAB key press
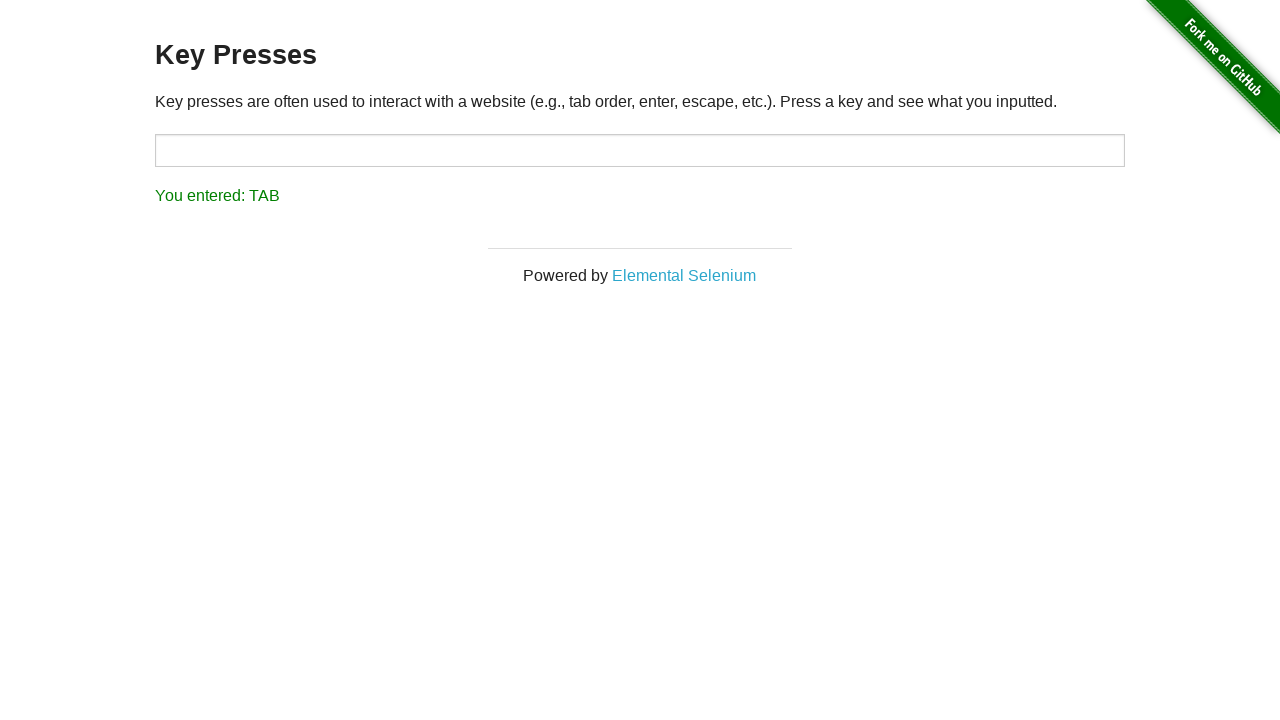

Verified result text shows TAB was entered
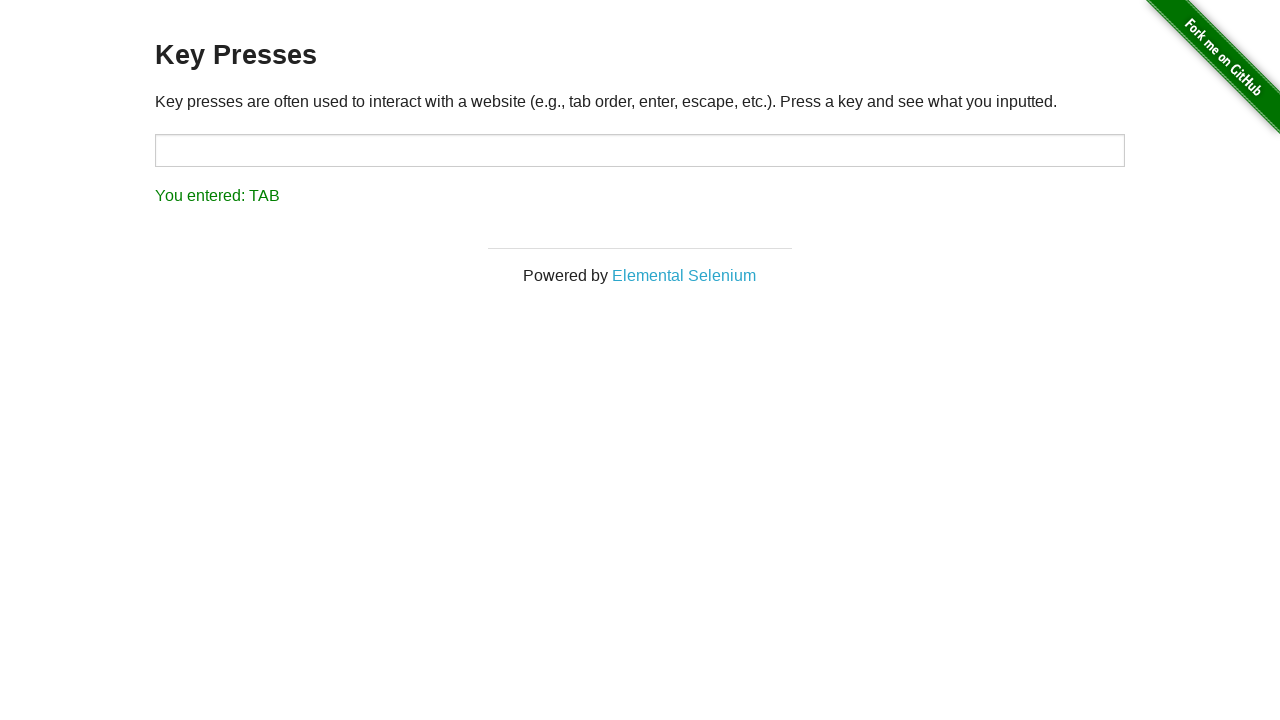

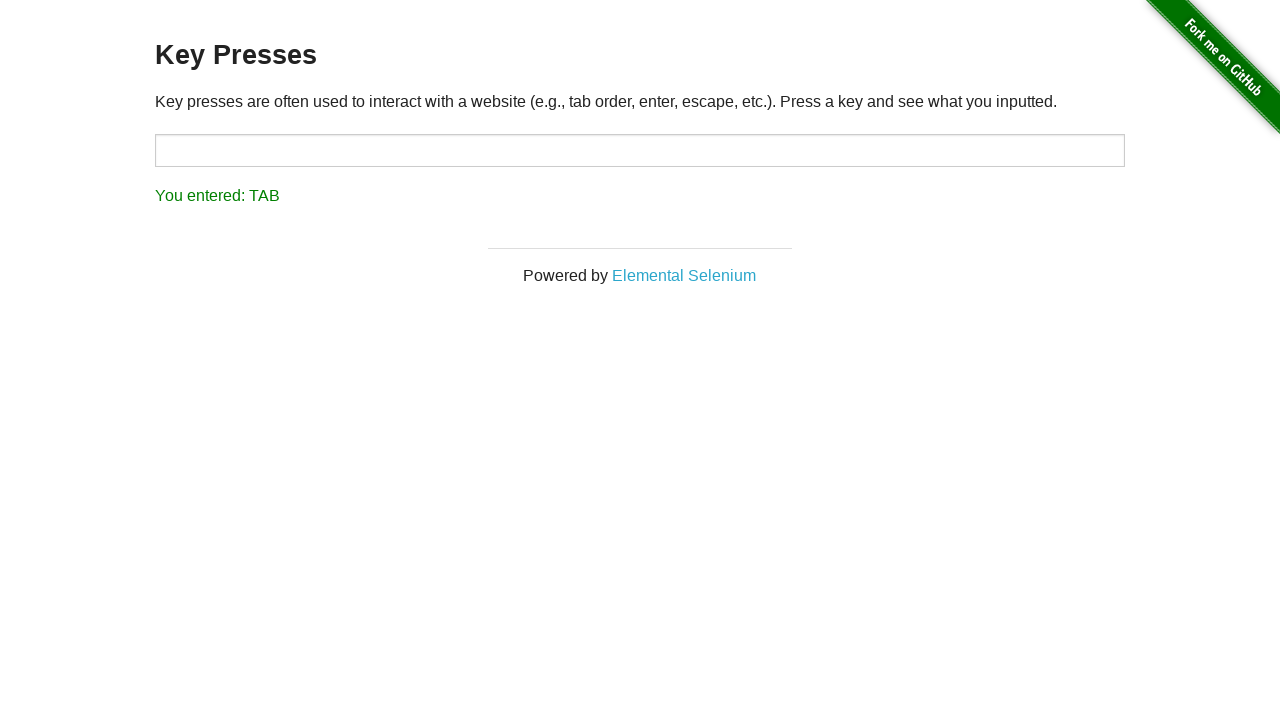